Tests drag and drop functionality on a Telerik AJAX TreeView demo by dragging a package item to a price checker area and verifying the price is displayed

Starting URL: https://demos.telerik.com/aspnet-ajax/treeview/examples/overview/defaultcs.aspx

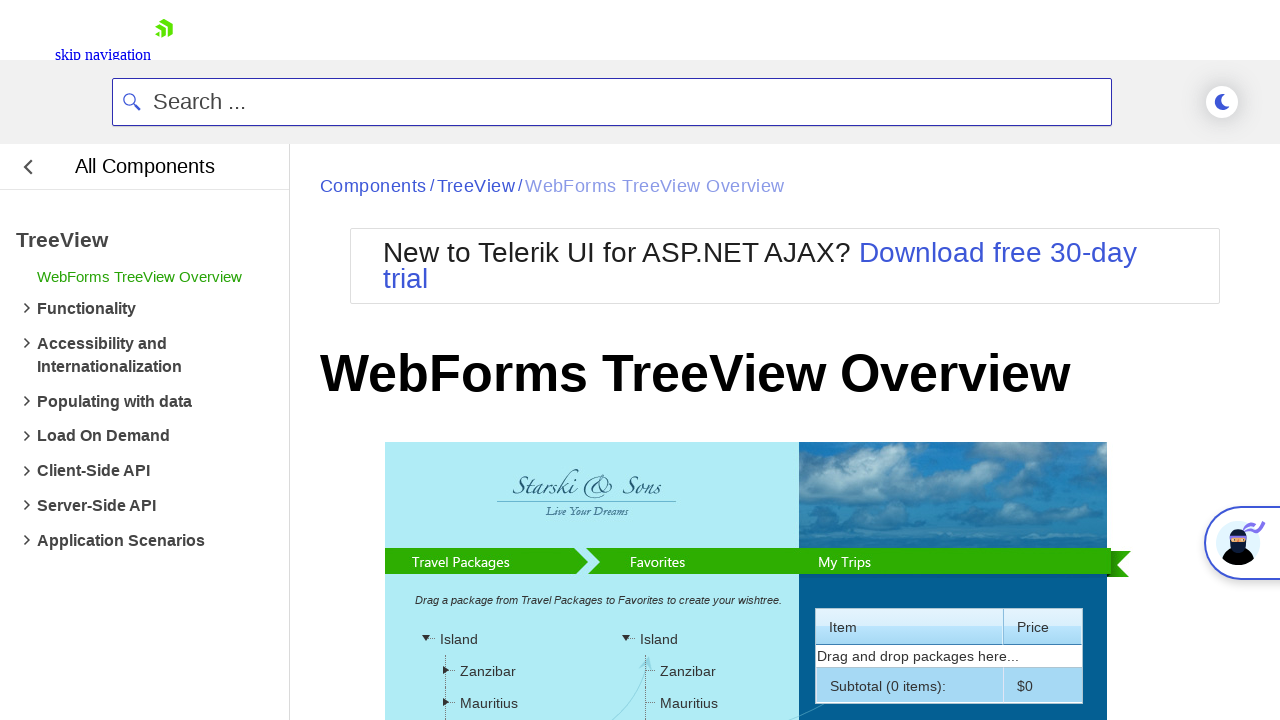

Tree view loaded successfully
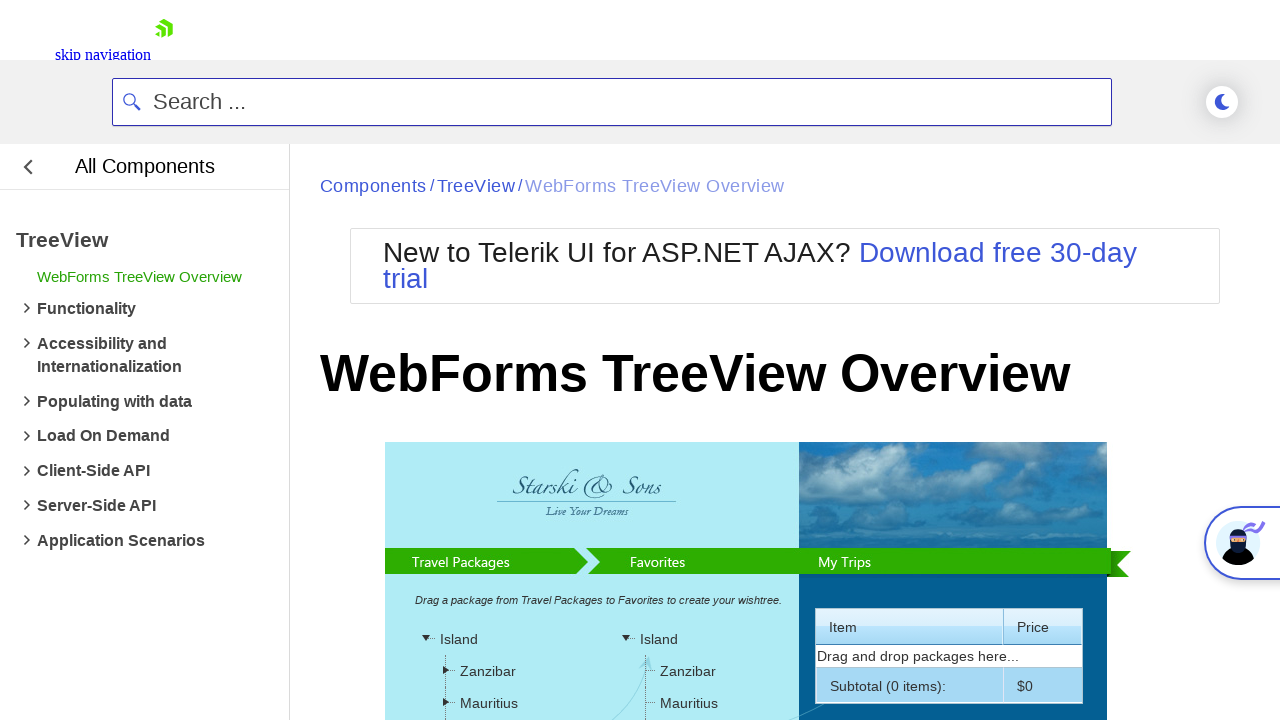

Located source element (package item in tree view)
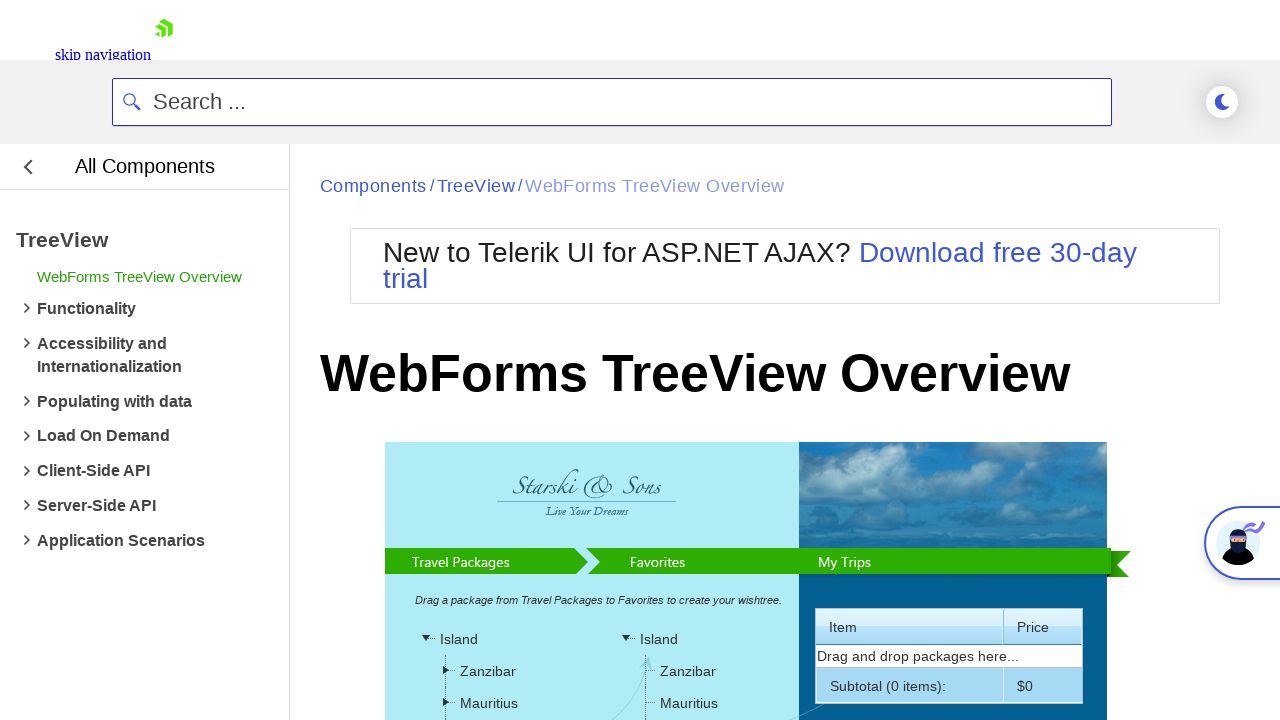

Located target element (price checker drop zone)
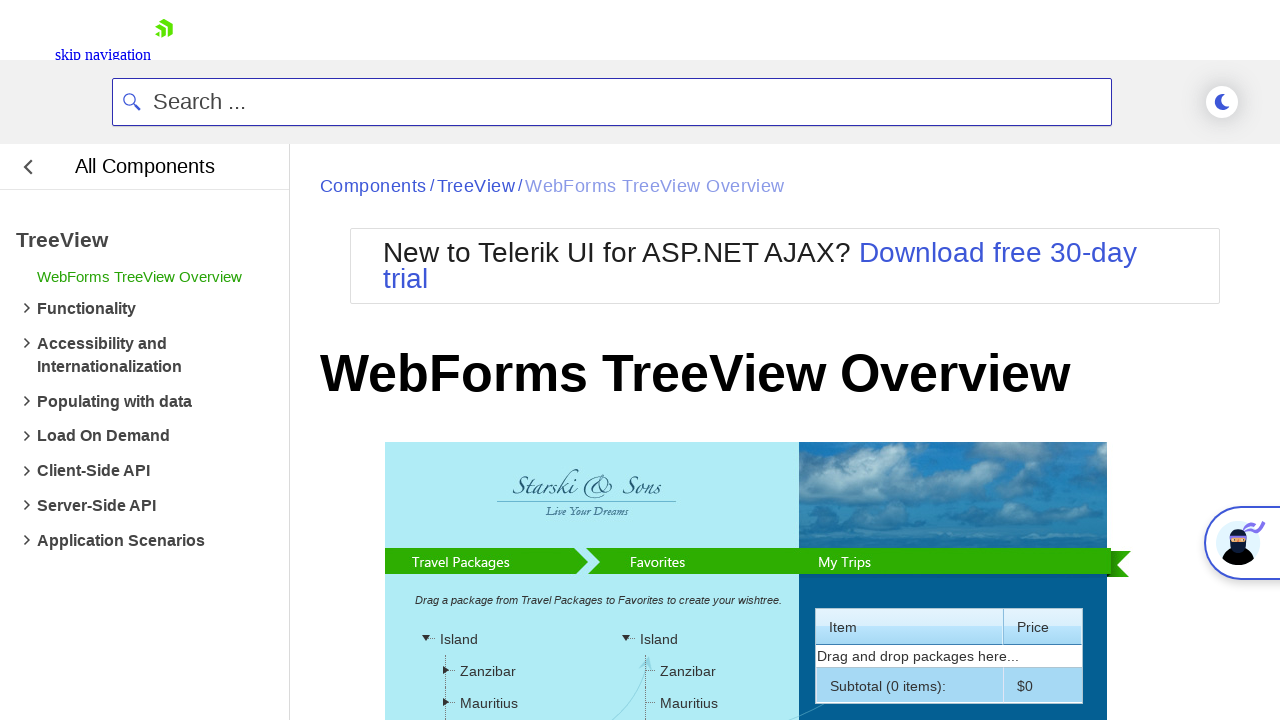

Dragged package item to price checker area at (687, 503)
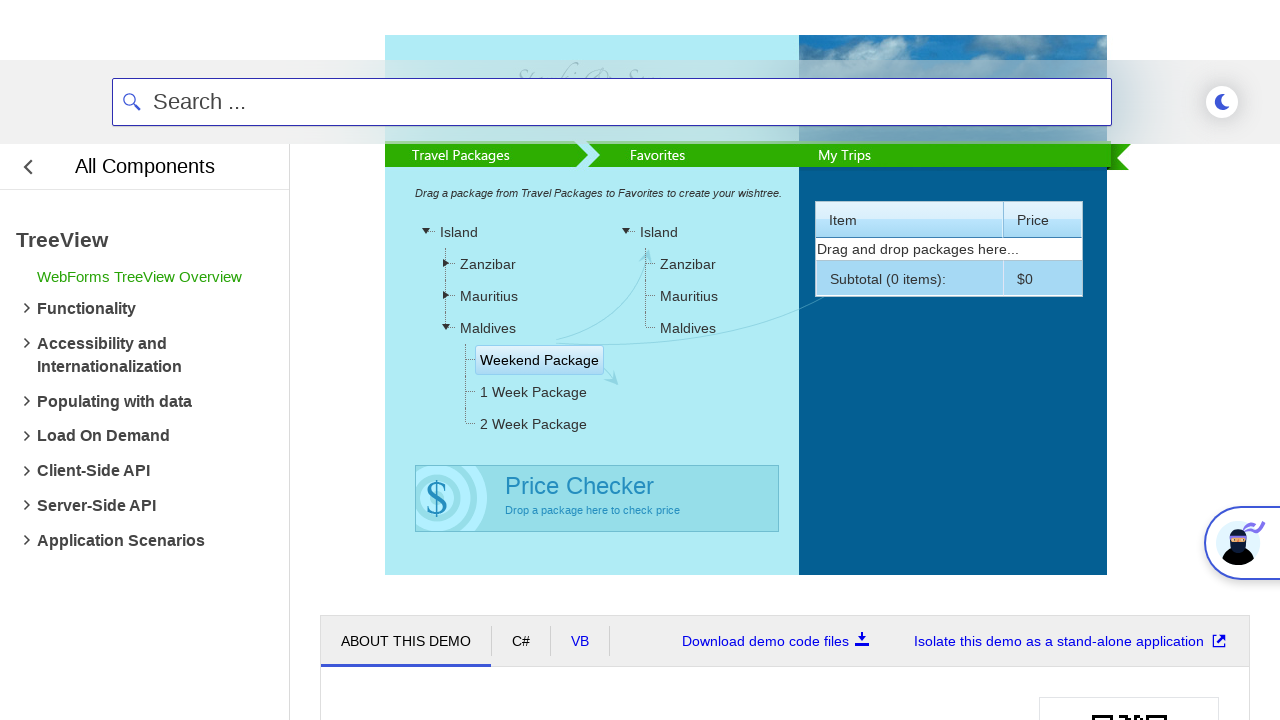

Price label updated after drop action
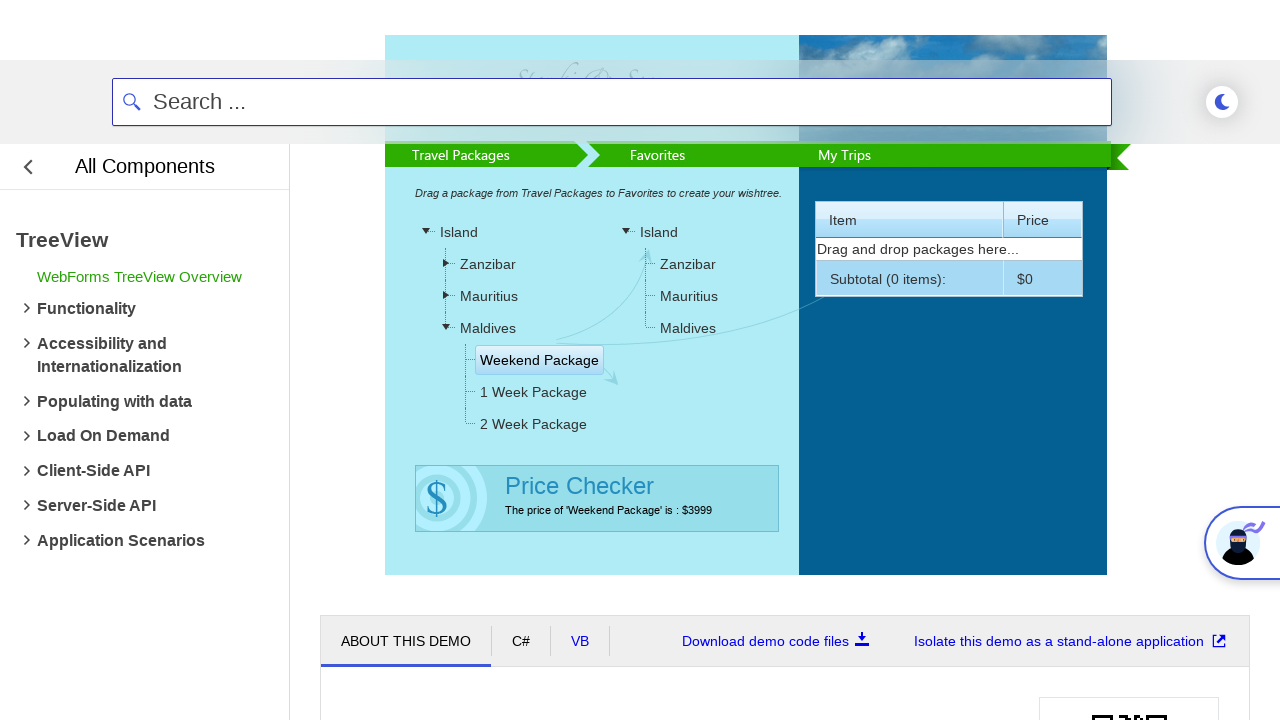

Retrieved price label text: The price of 'Weekend Package' is : $3999
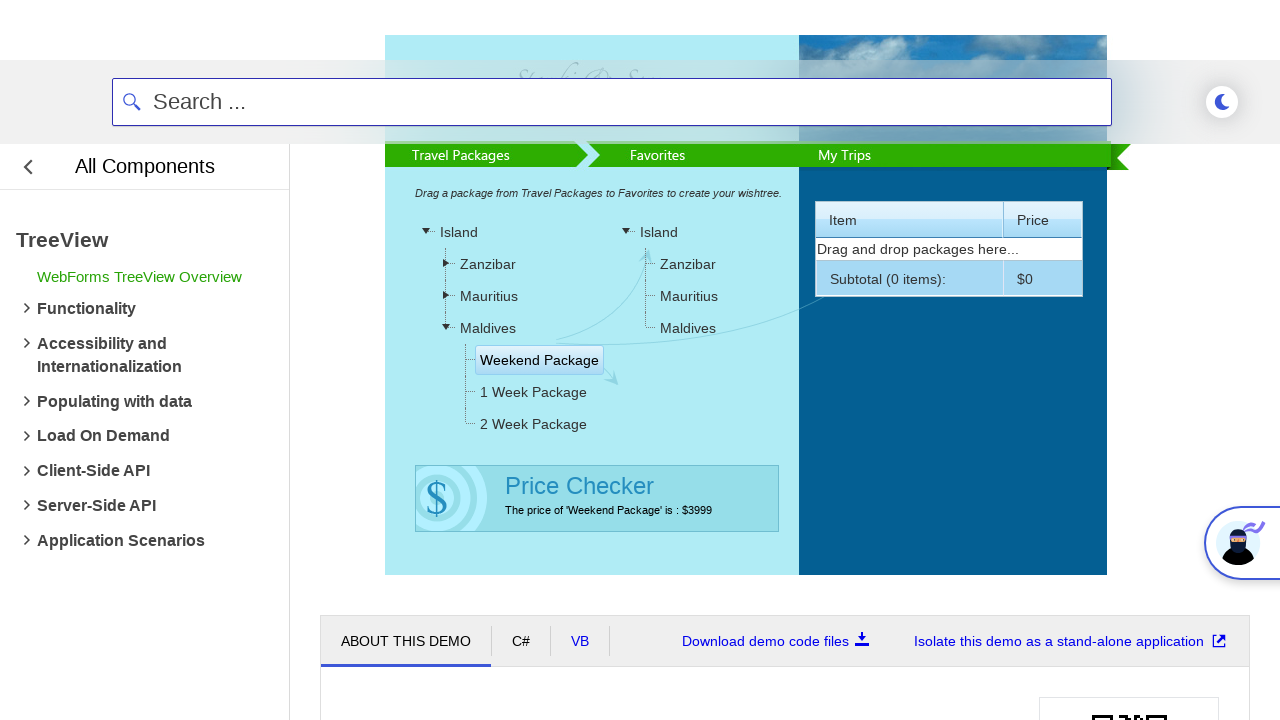

Verified price $3999 is displayed in the result
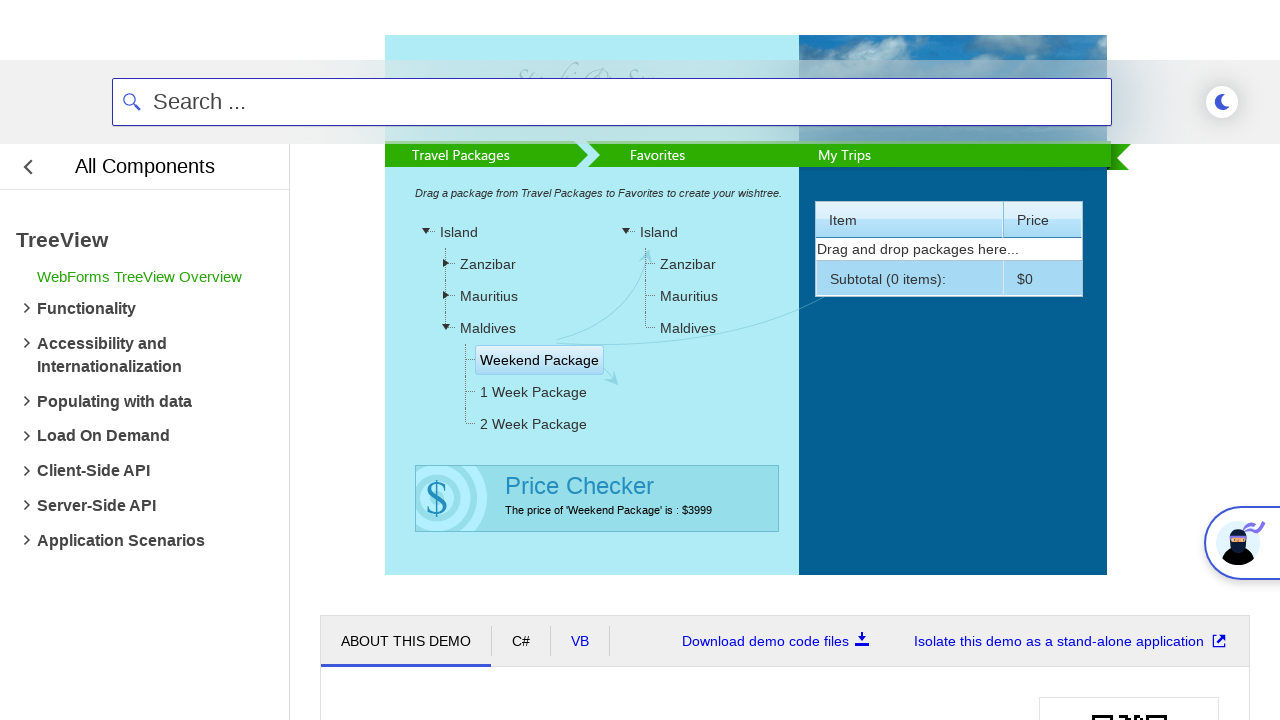

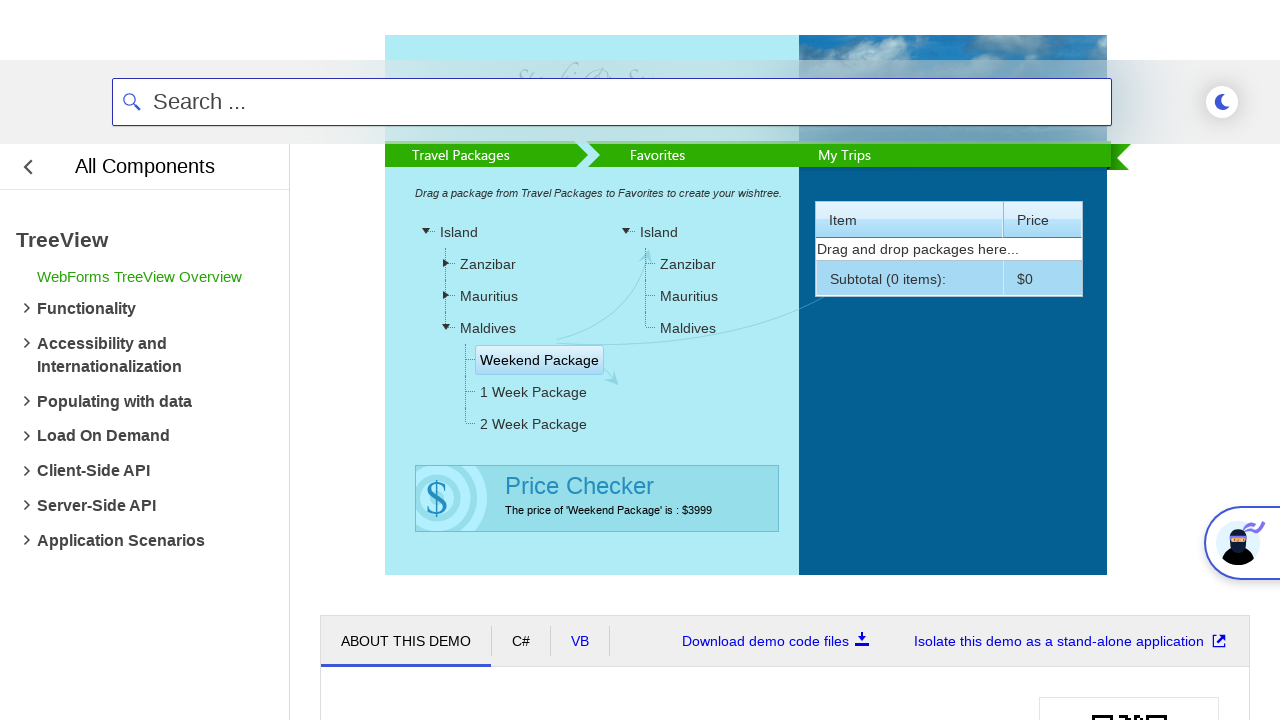